Tests clearing all completed tasks by adding a todo, marking it complete, and clicking the clear completed button

Starting URL: https://todomvc.com/examples/react/dist/#/

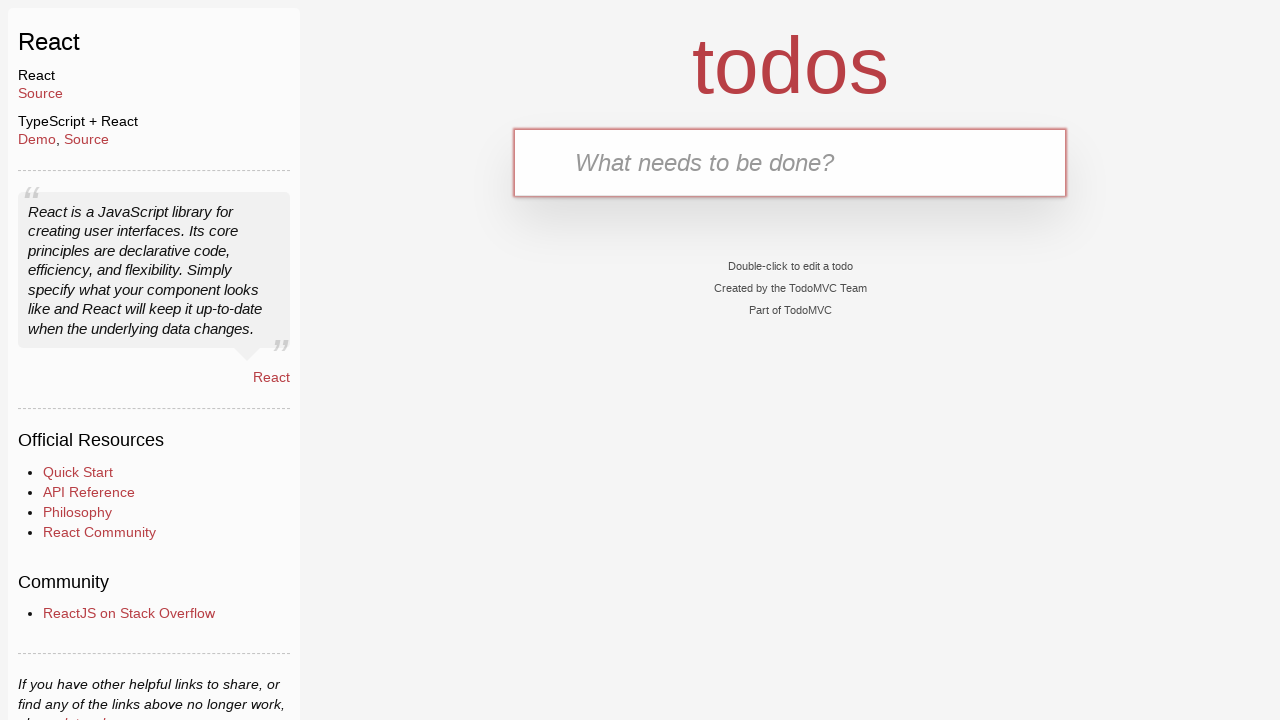

Filled new todo input with 'Task to complete' on .new-todo
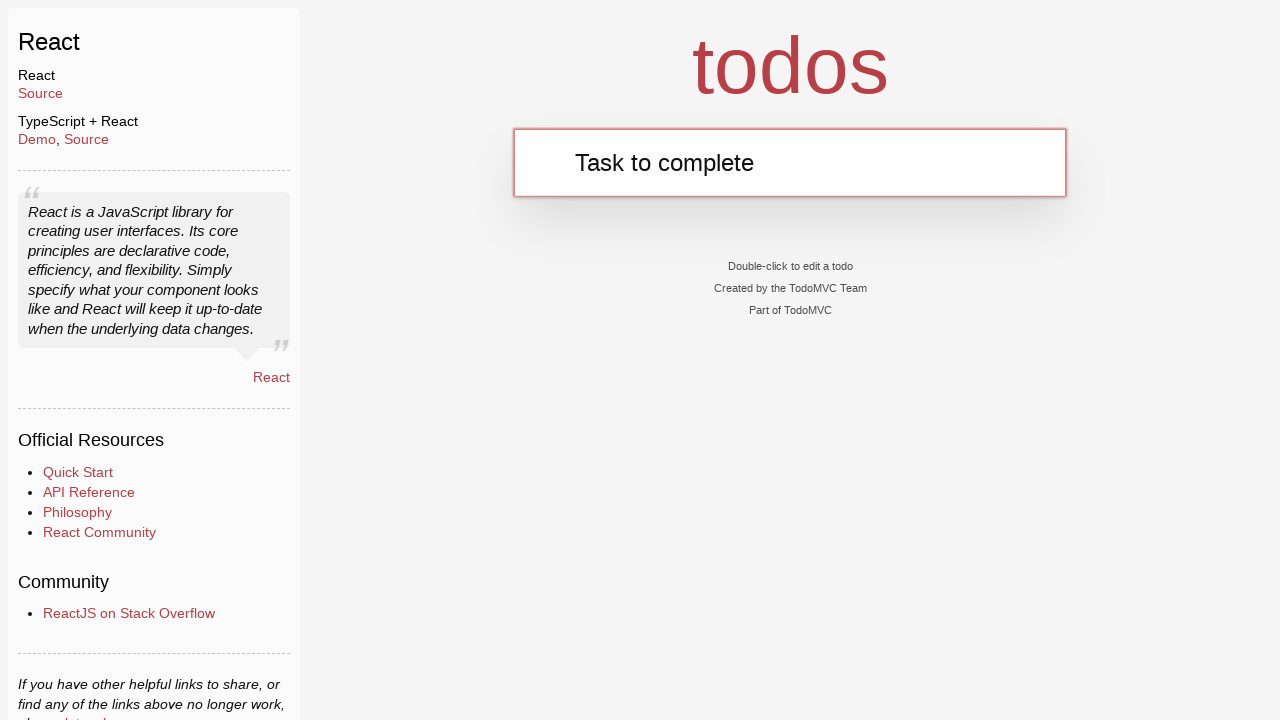

Pressed Enter to add the todo
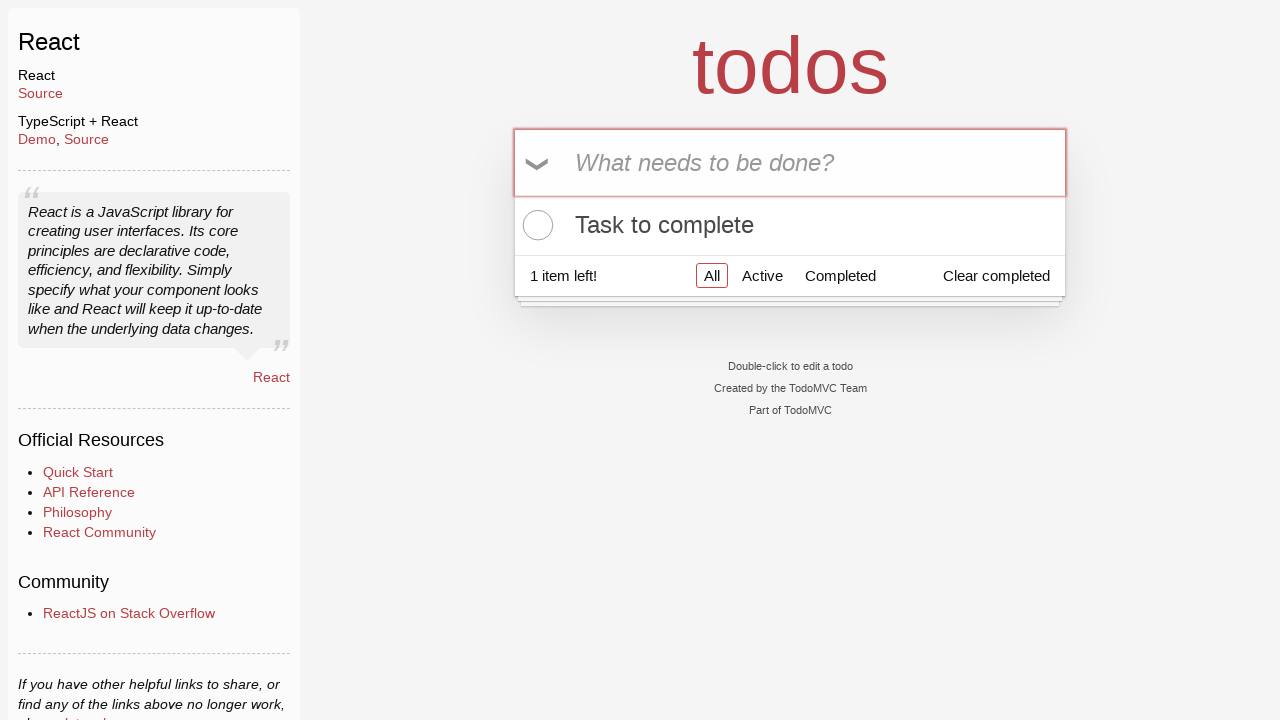

Todo item appeared in the list
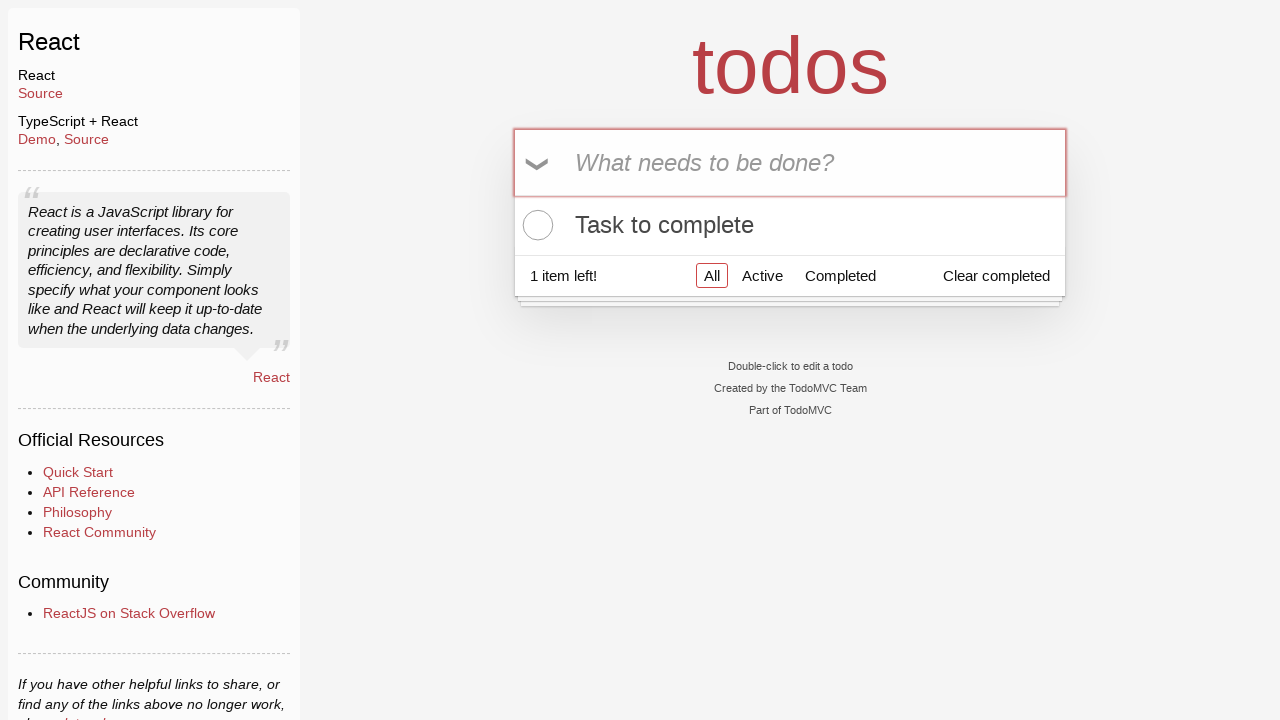

Clicked toggle to mark todo as complete at (535, 225) on .todo-list li .toggle
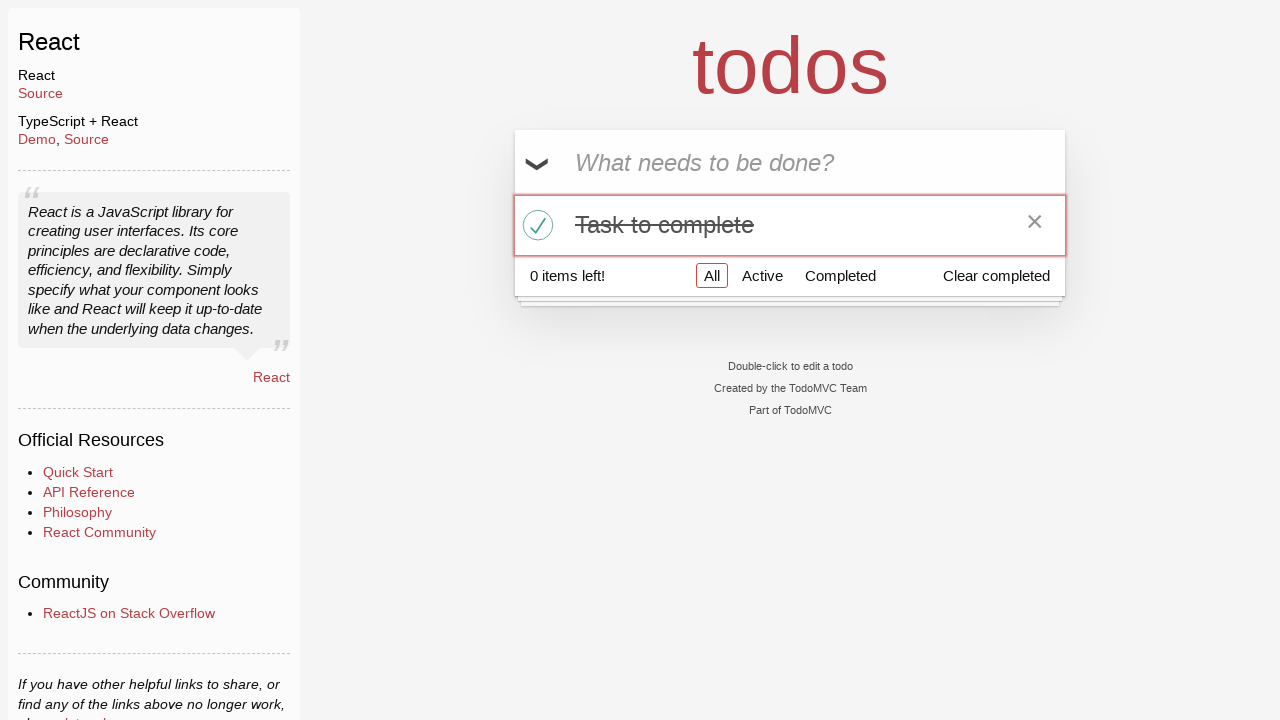

Clear completed button appeared
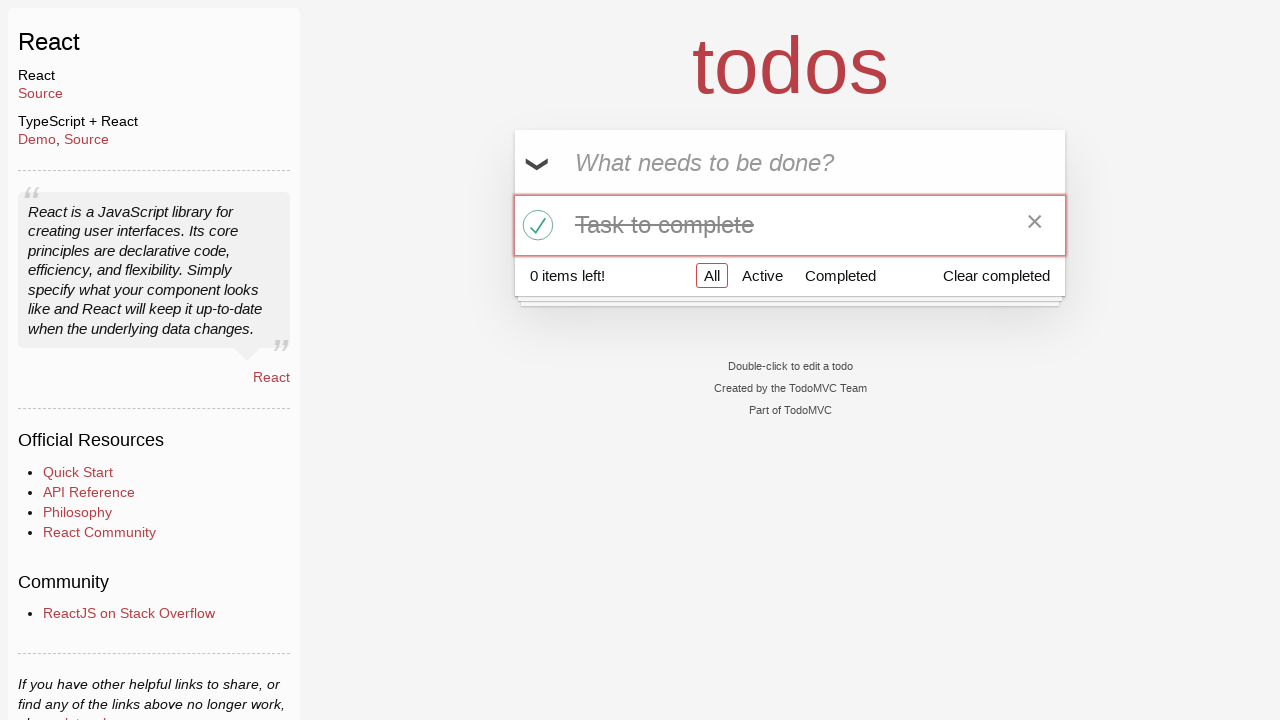

Clicked clear completed button to remove completed task at (996, 275) on .clear-completed
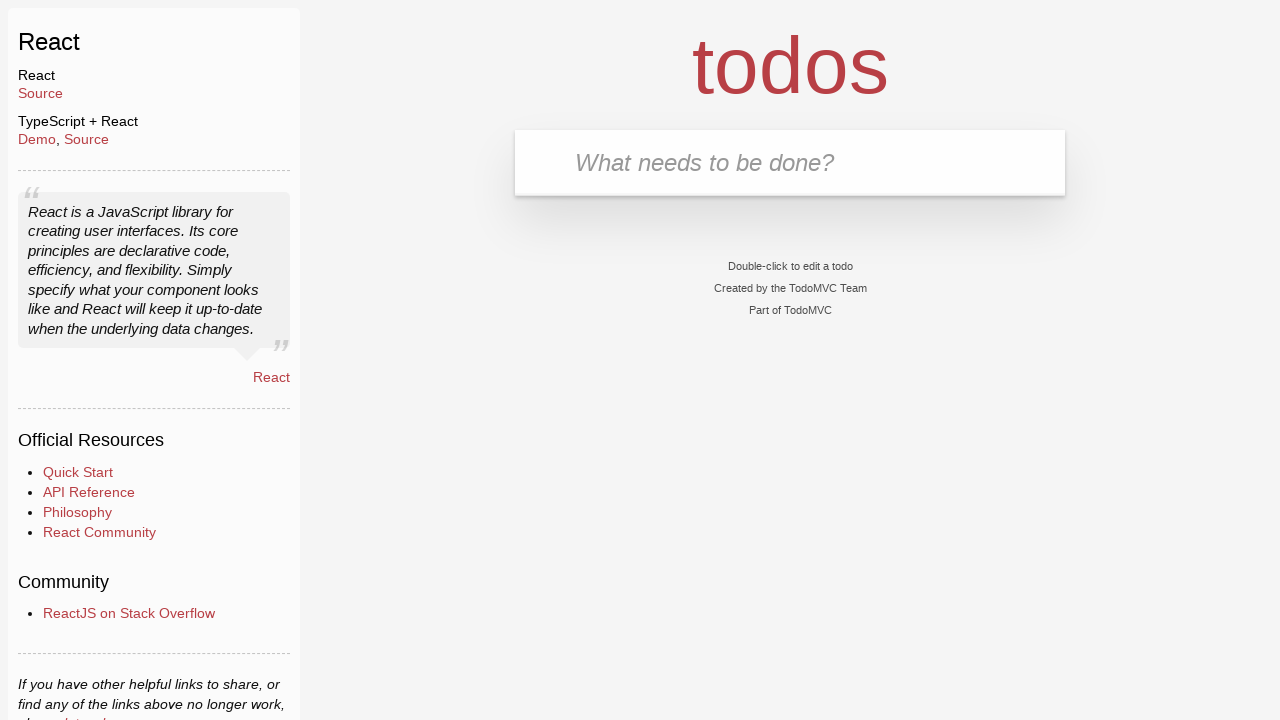

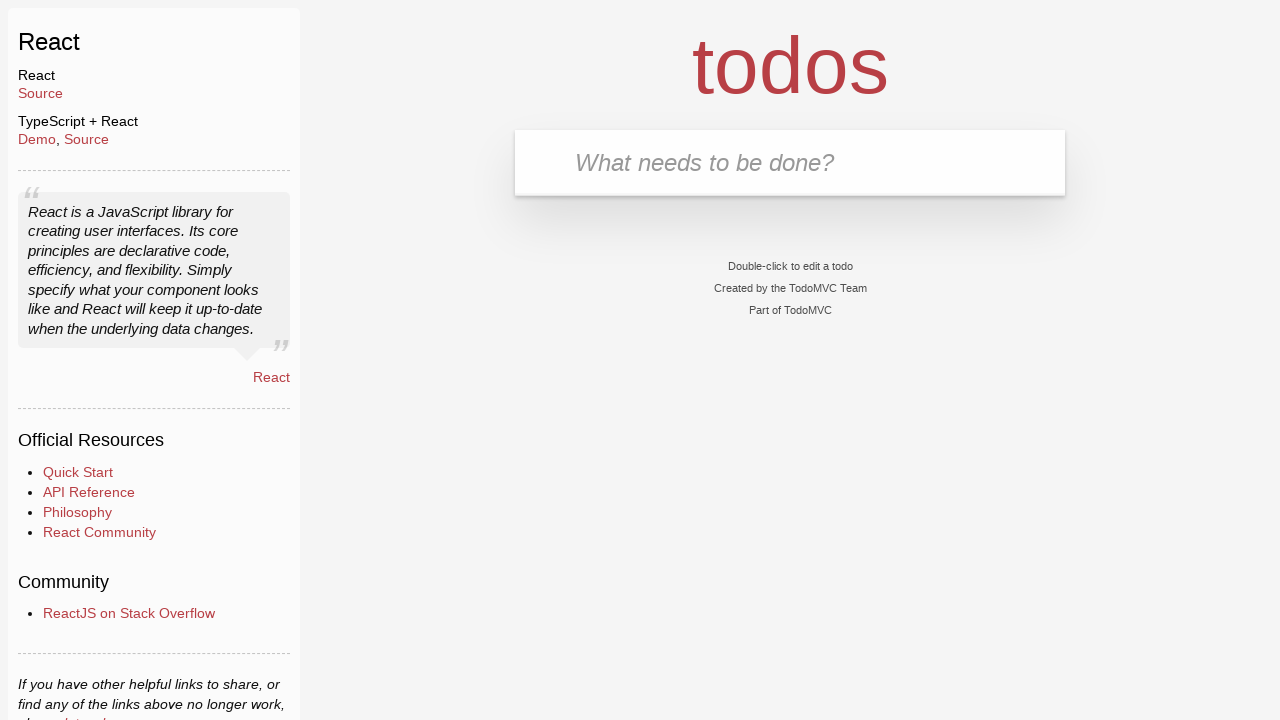